Tests dropdown select functionality by reading two numbers from the page, calculating their sum, selecting that value from a dropdown, and submitting the form.

Starting URL: https://suninjuly.github.io/selects2.html

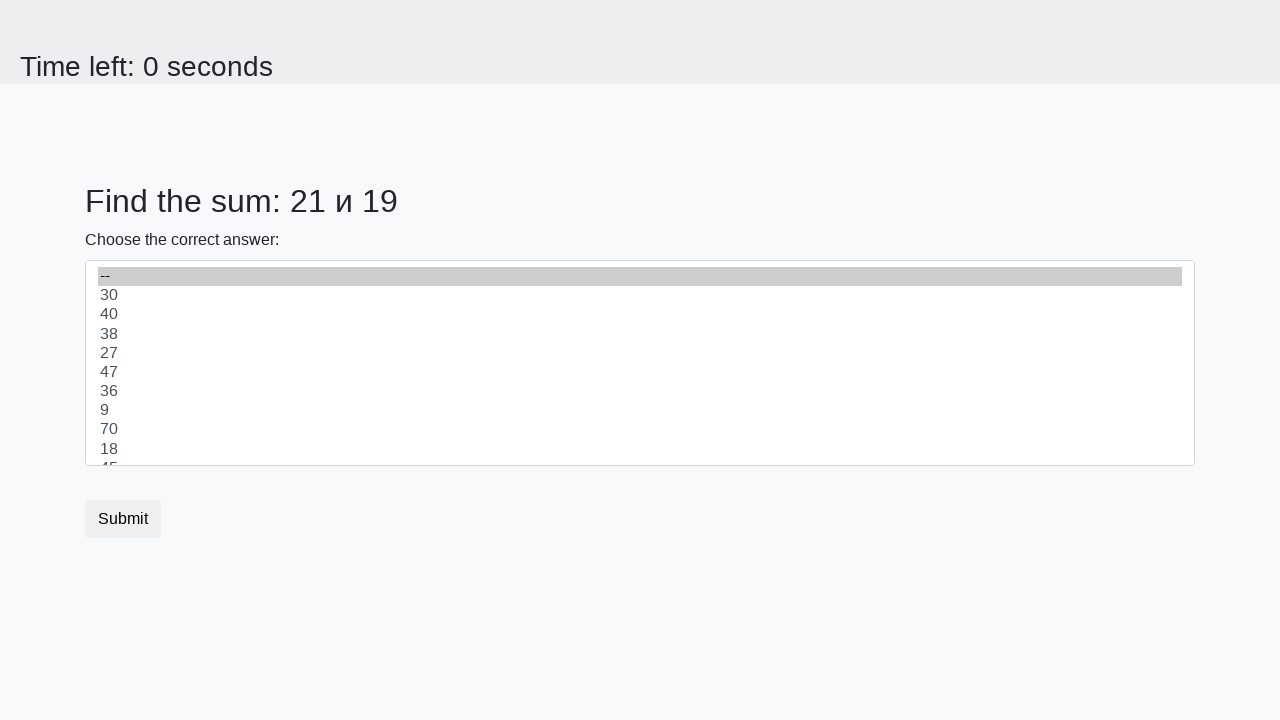

Read first number from #num1 element
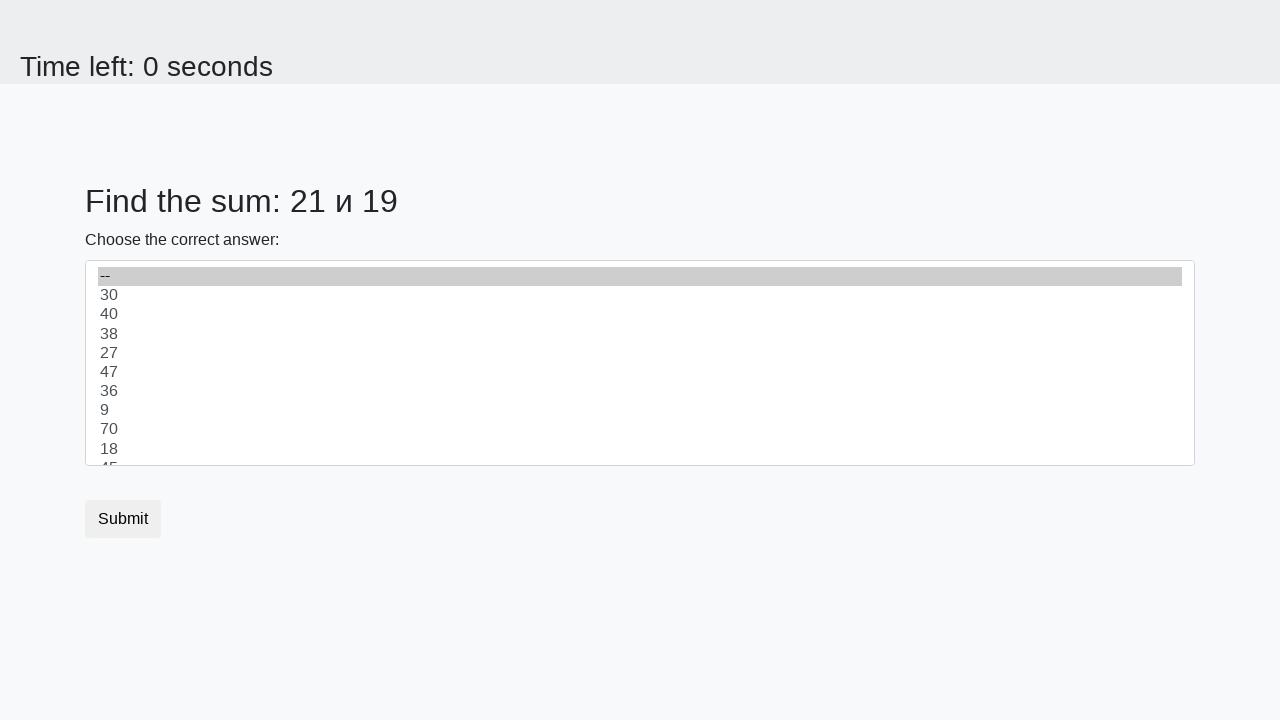

Read second number from #num2 element
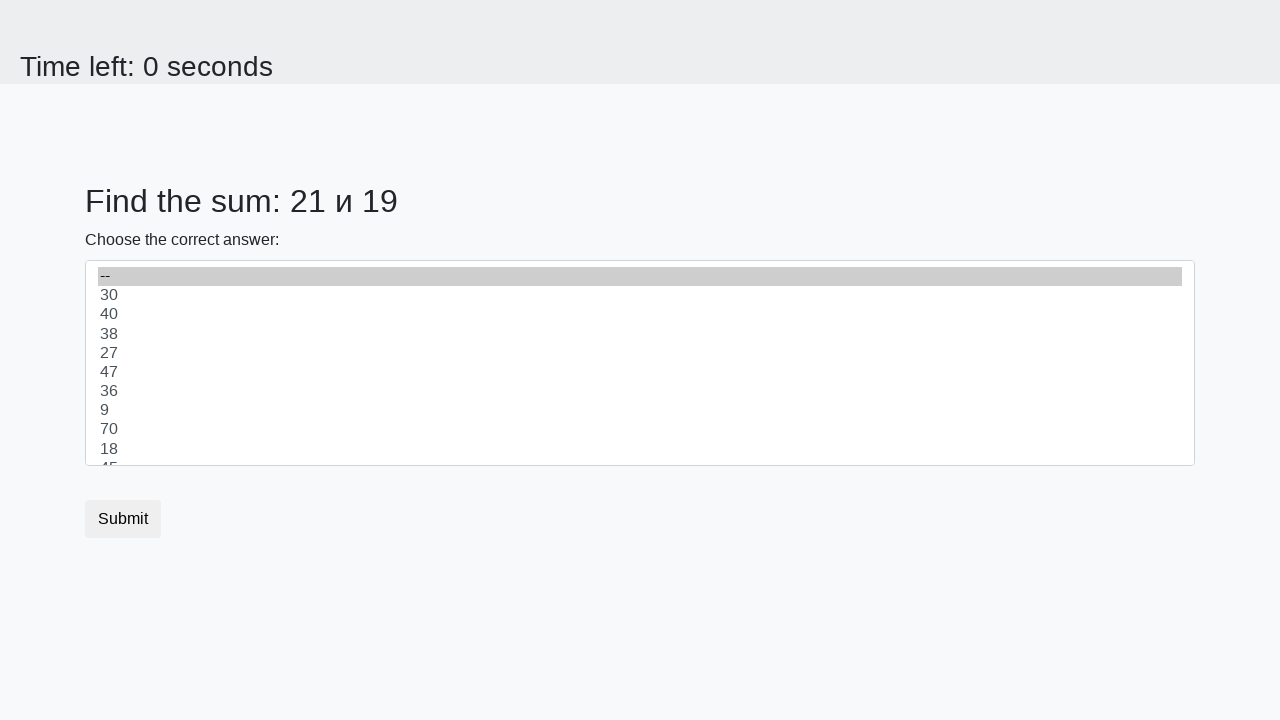

Calculated sum: 21 + 19 = 40
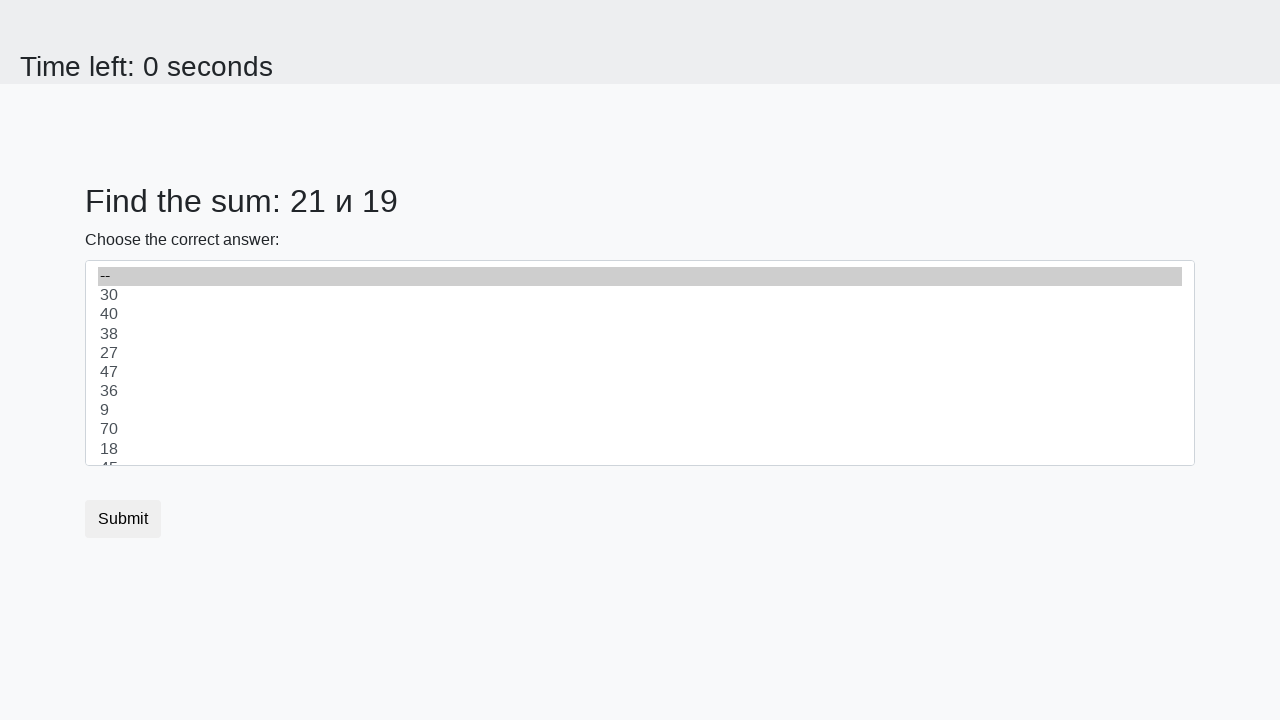

Selected value '40' from dropdown on select
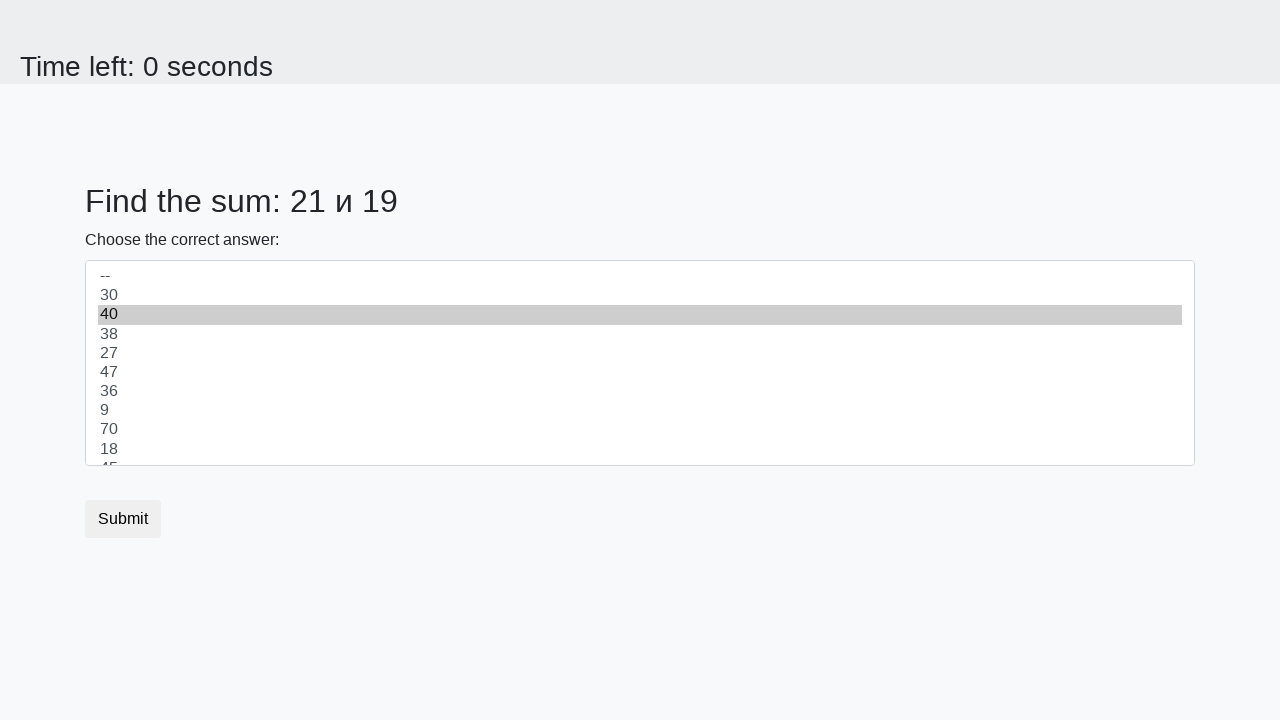

Clicked submit button at (123, 519) on .btn.btn-default
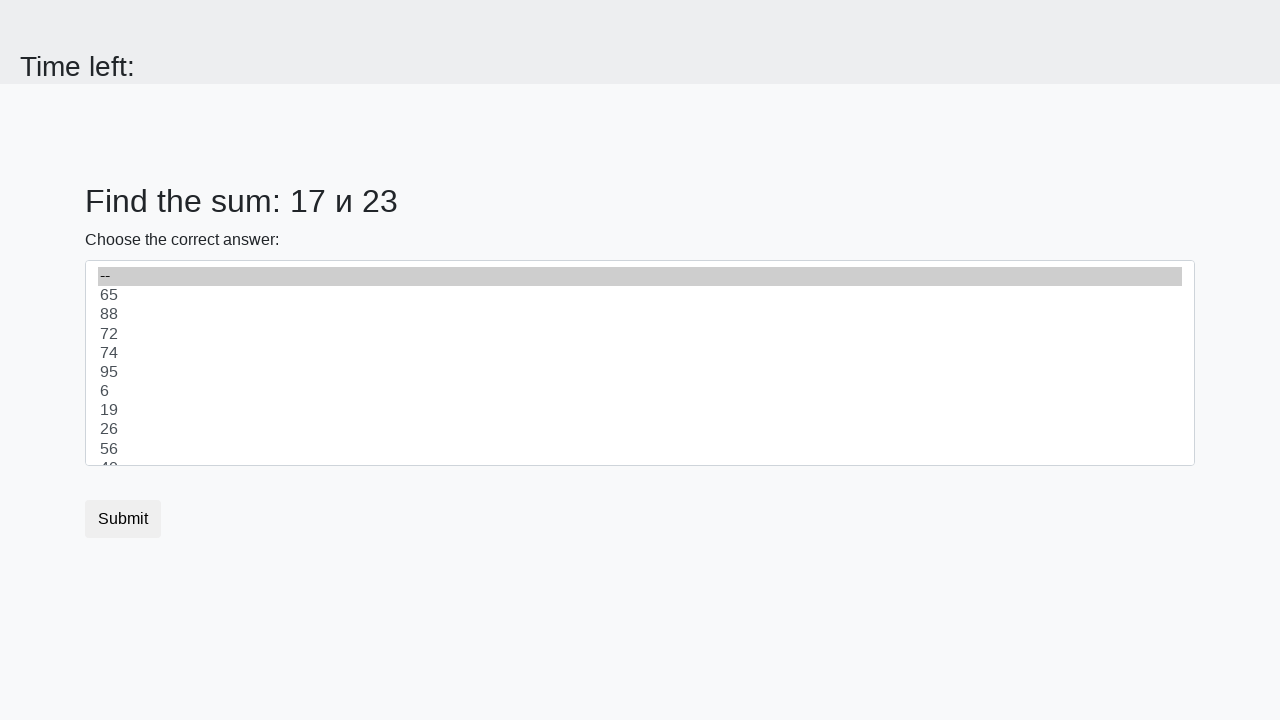

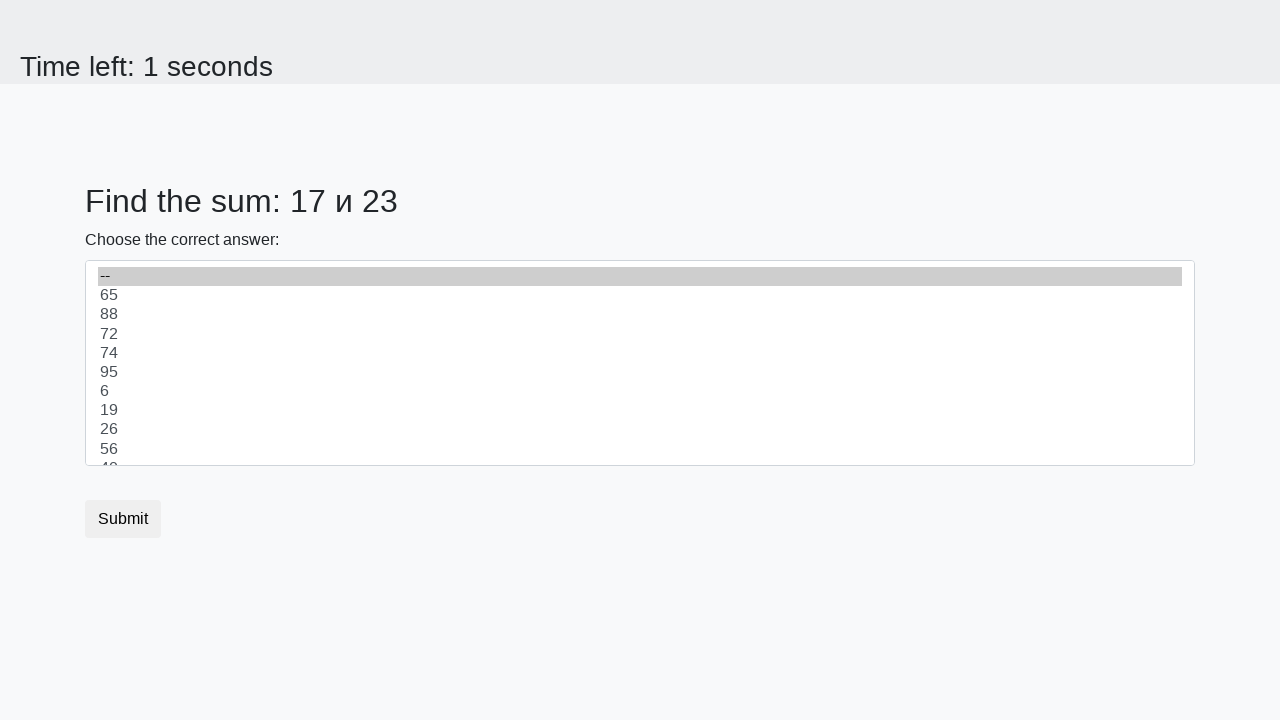